Tests FAQ accordion item 2 by scrolling to bottom, clicking the question, and verifying the answer about rental time calculation

Starting URL: https://qa-scooter.praktikum-services.ru/

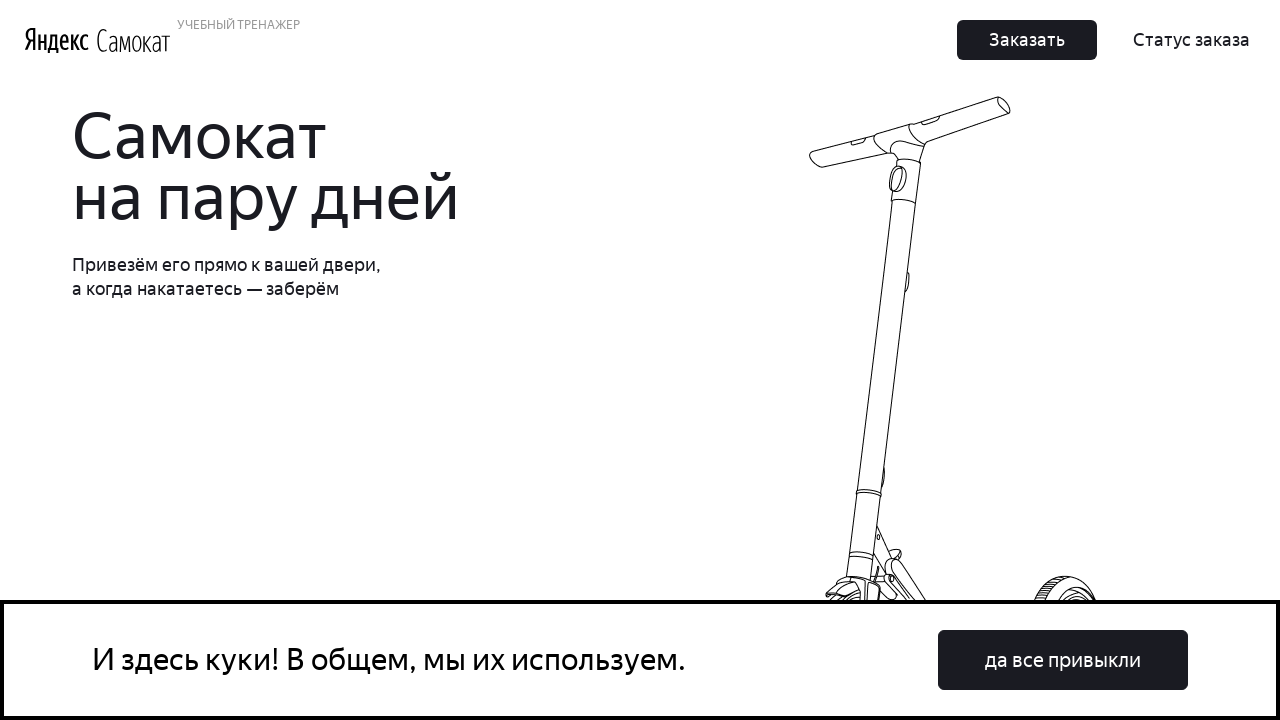

Scrolled to bottom of page to view FAQ section
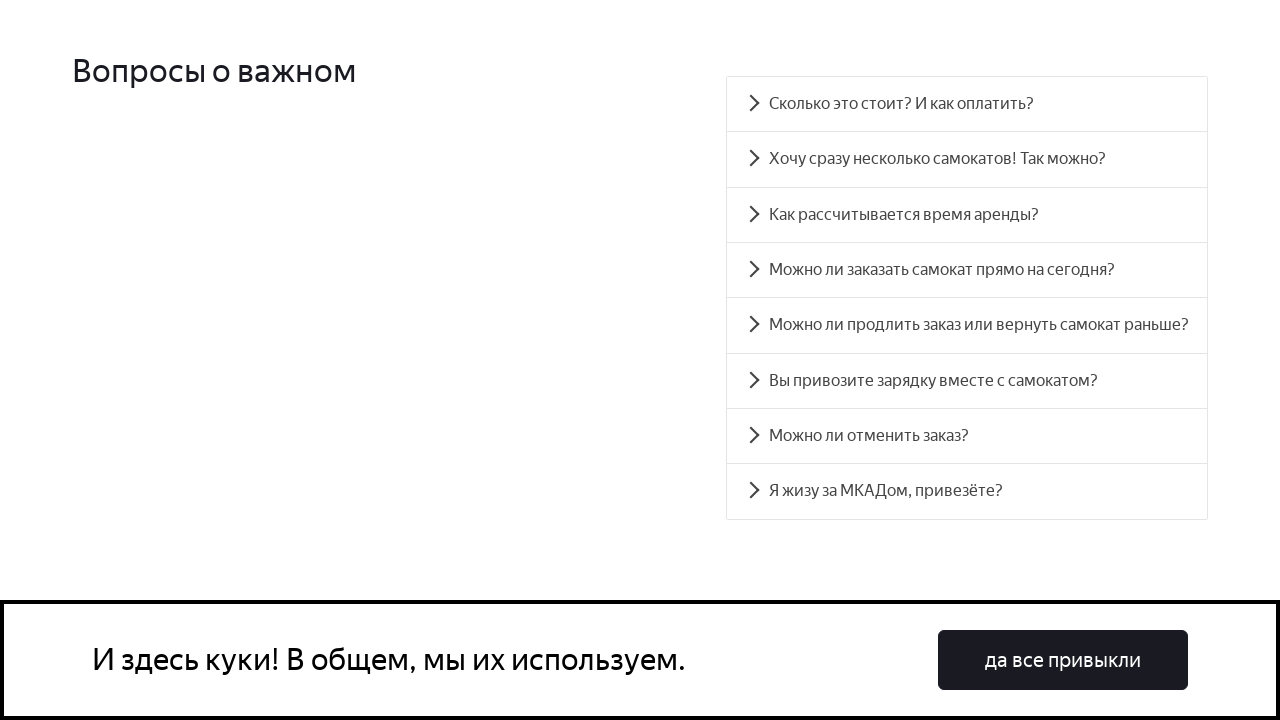

FAQ accordion section loaded
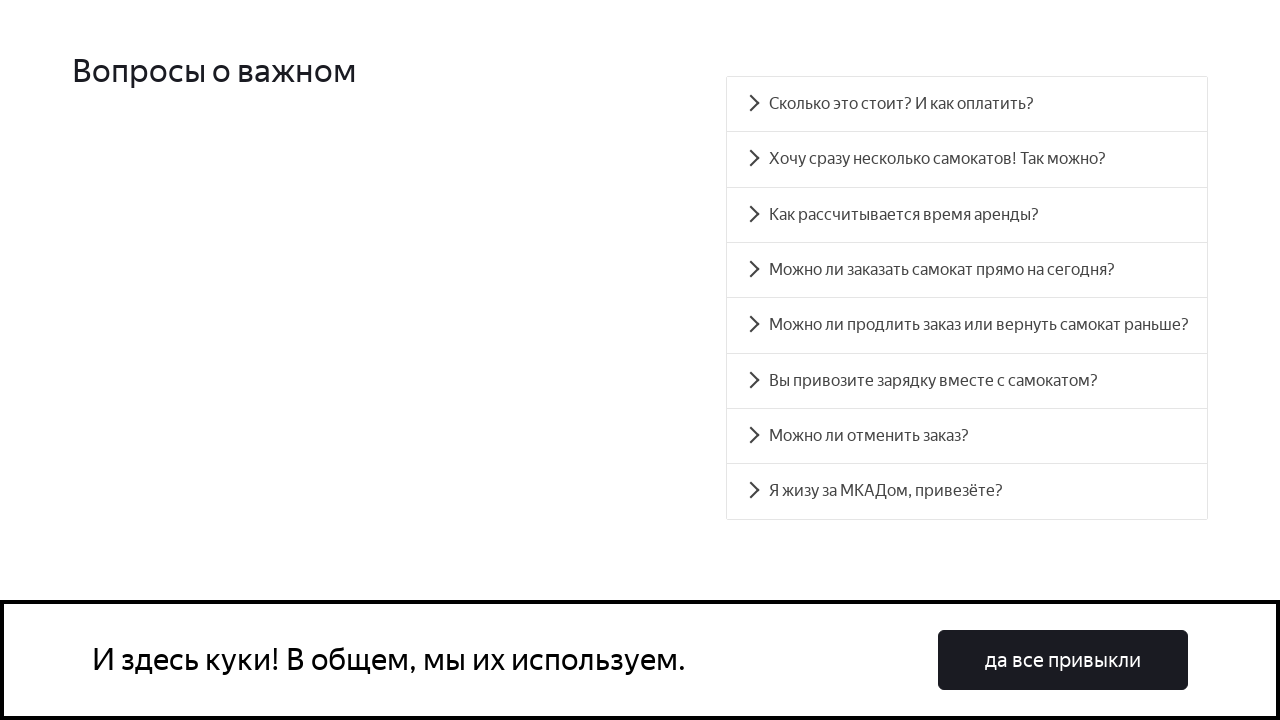

Clicked on FAQ accordion item 2 question at (967, 215) on #accordion__heading-2
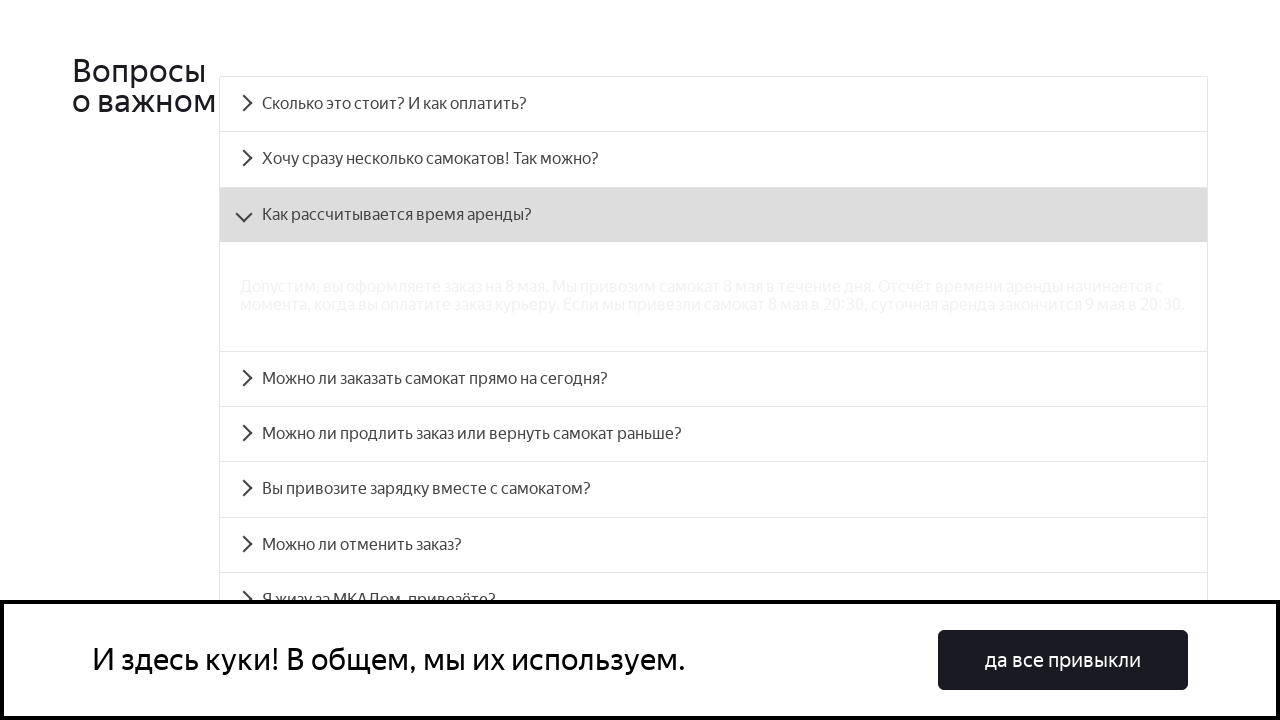

Accordion item 2 panel displayed
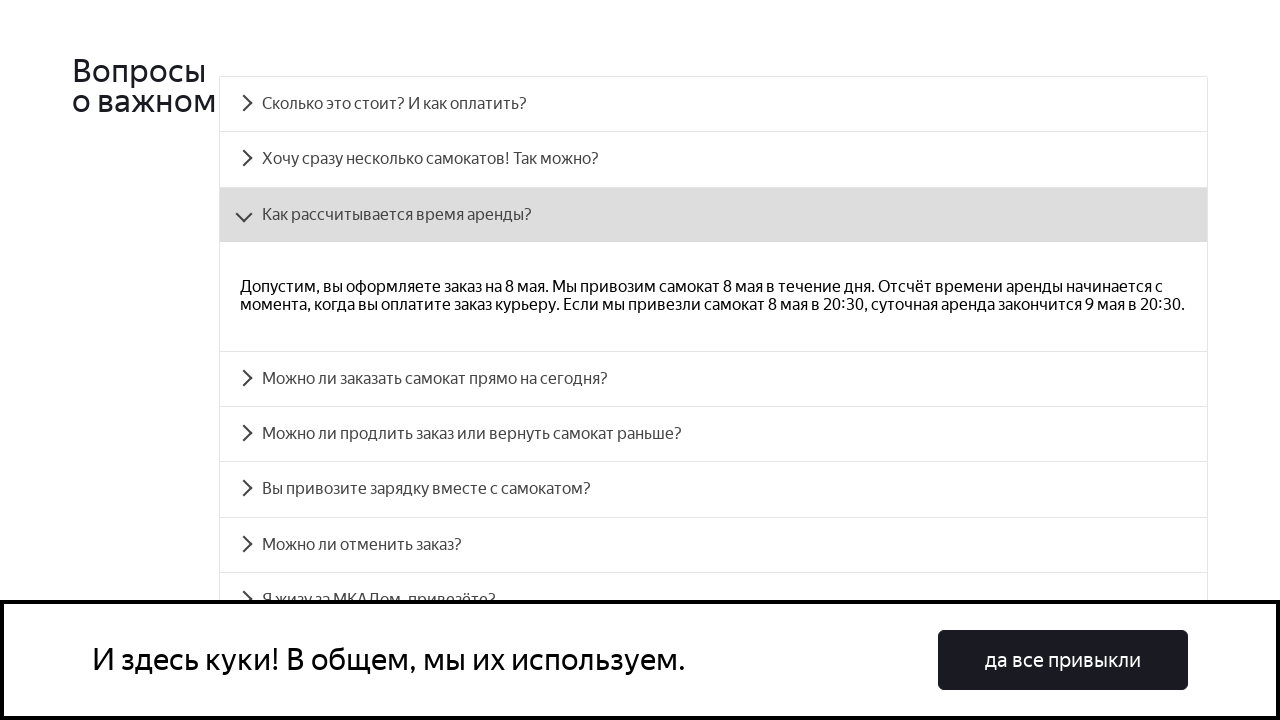

Located answer text element in accordion item 2
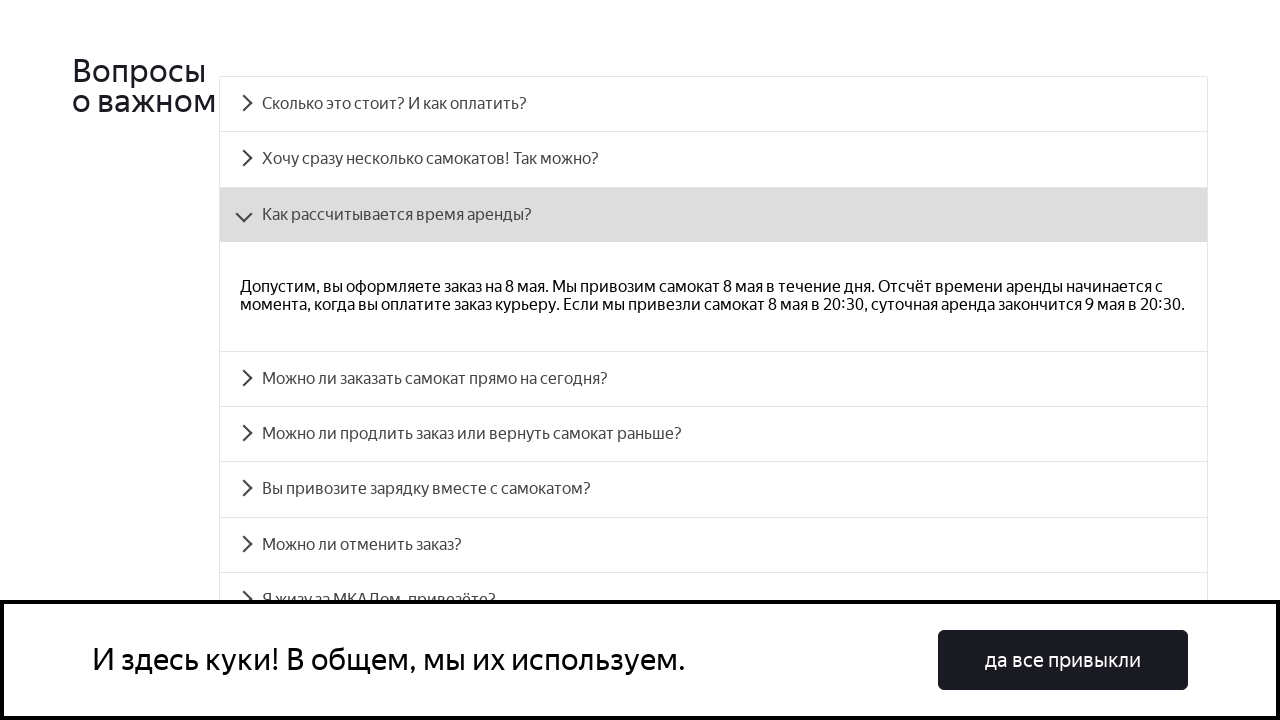

Verified answer text about rental time calculation matches expected content
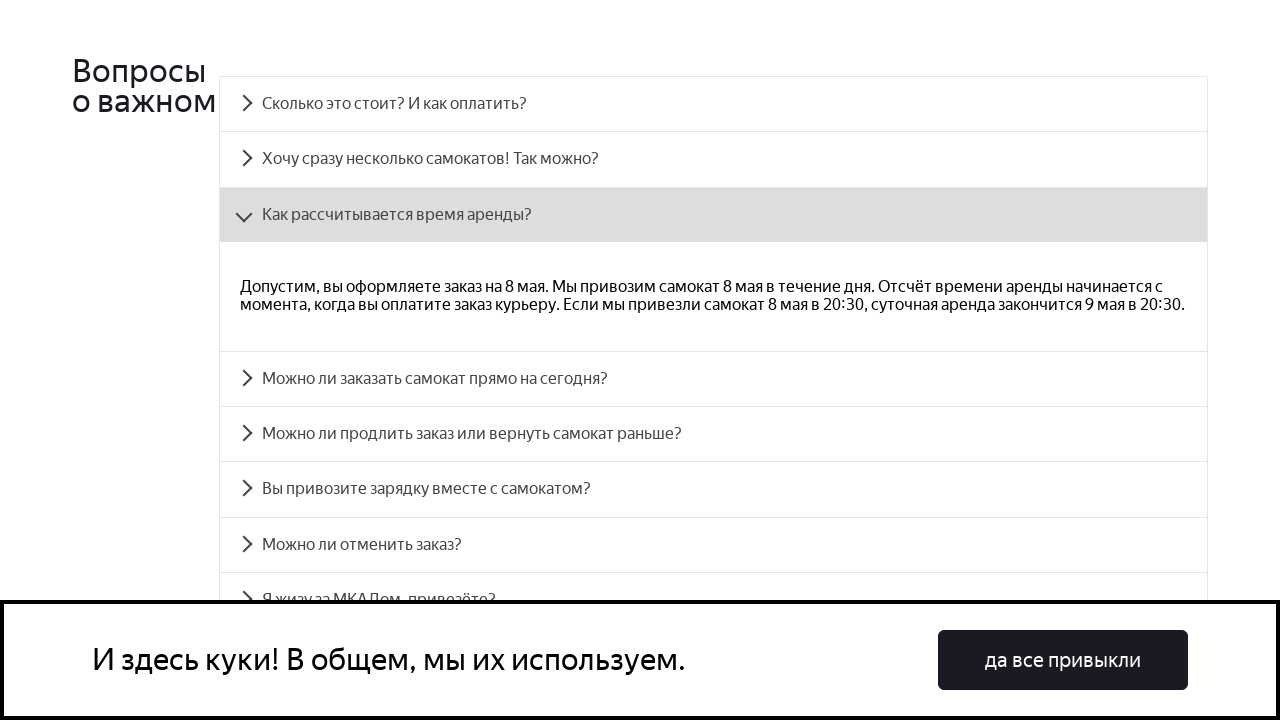

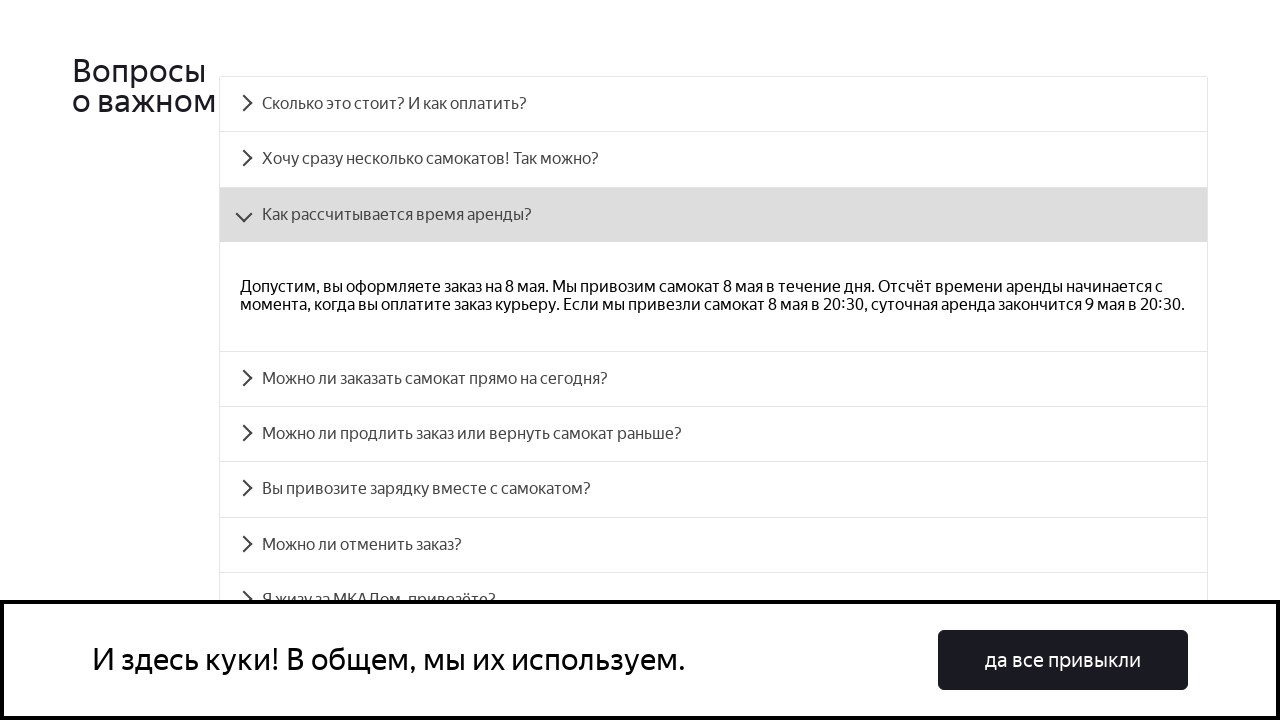